Opens browser and retrieves window dimensions, then resizes the window to custom dimensions

Starting URL: https://demo.openemr.io/b/openemr/interface/login/login.php?site=default

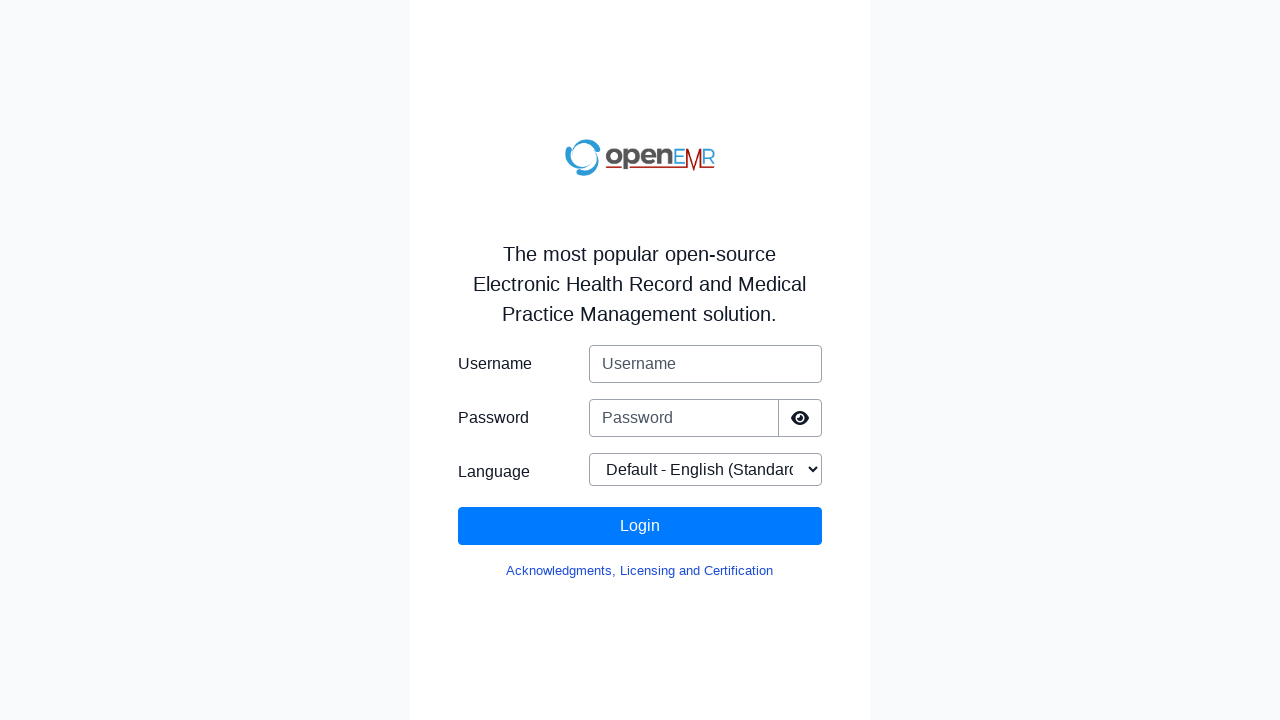

Retrieved current viewport size
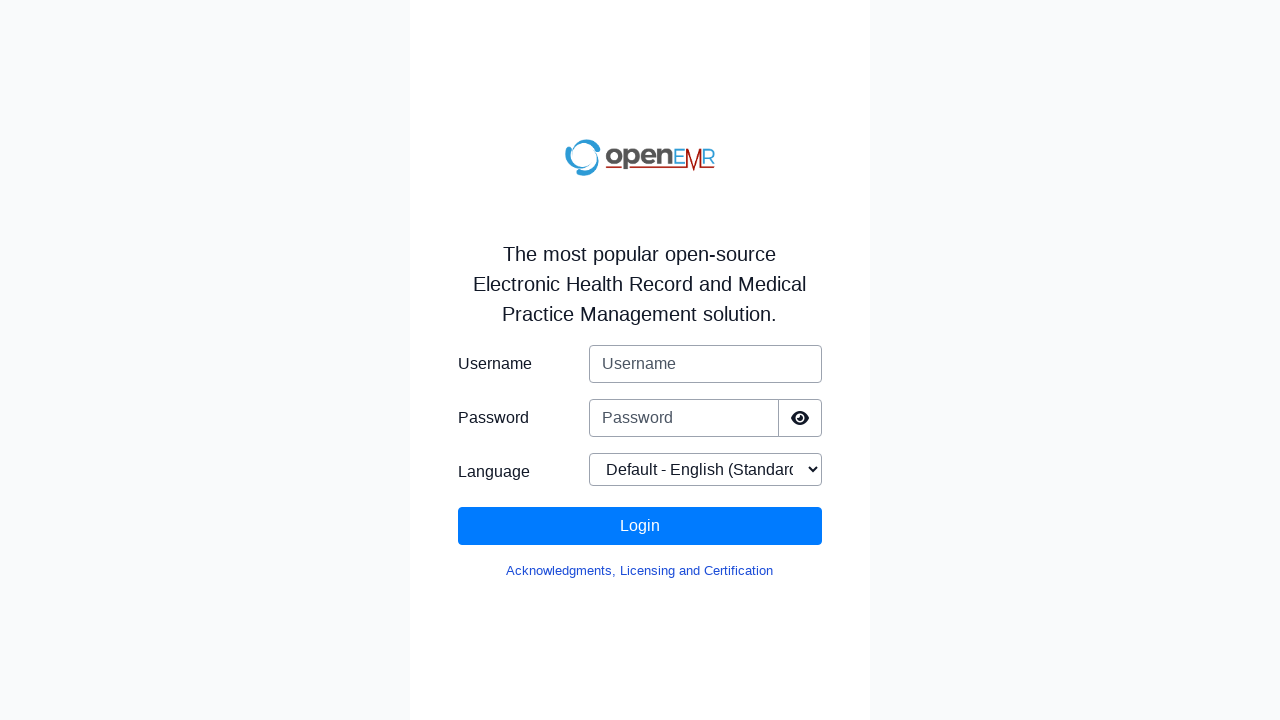

Calculated new window dimensions (1/3 width, 1/2 height)
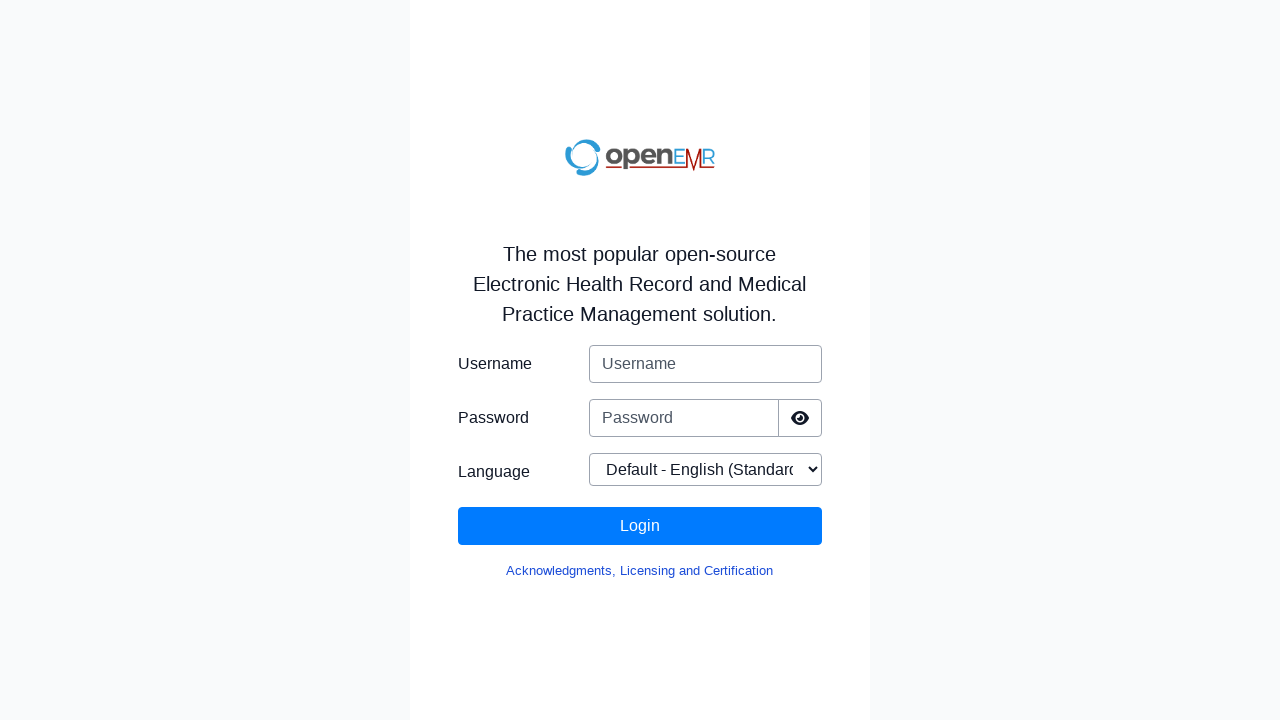

Resized viewport to 426x360 pixels
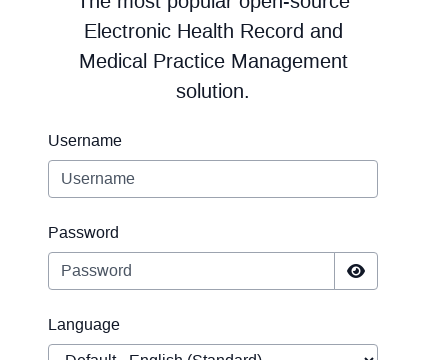

Waited 5 seconds to observe resized window
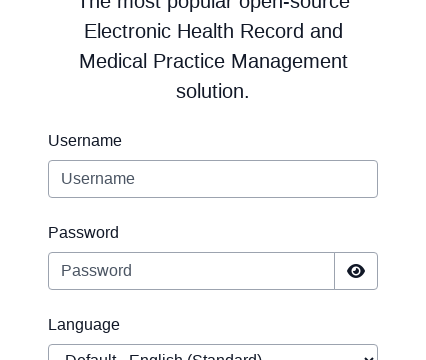

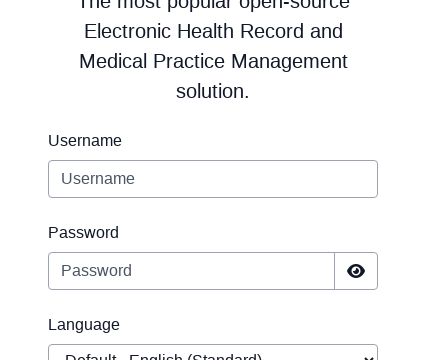